Tests the reset button in the artist recommendation section by filling an artist field and clicking reset to clear it.

Starting URL: https://ldevr3t2.github.io

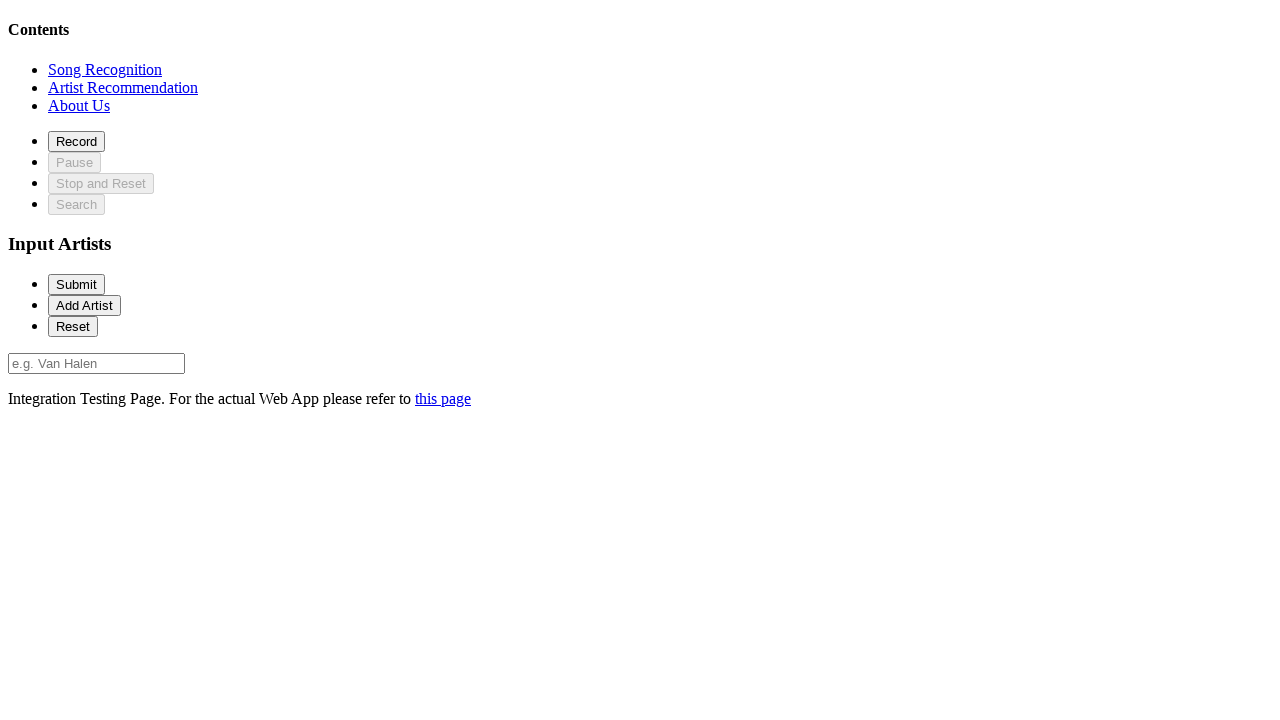

Clicked on recommendation section at (123, 87) on xpath=//*[@id='recommendationSection']
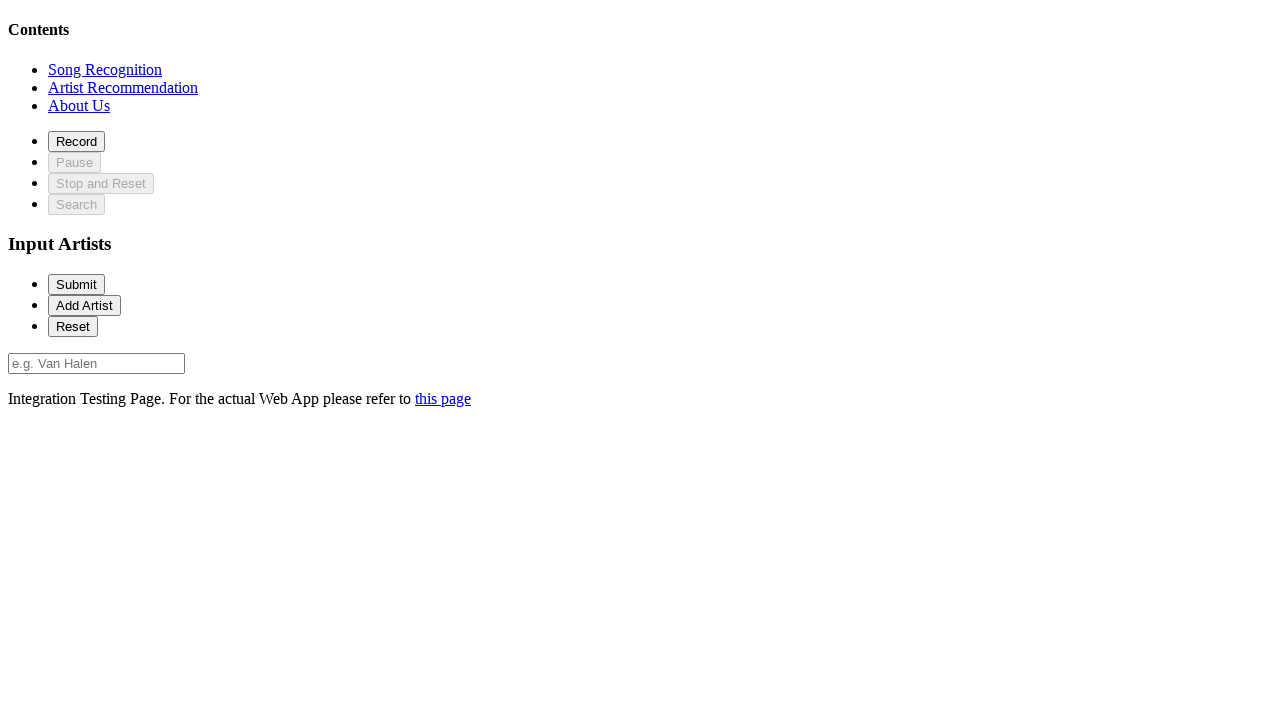

Artist input field loaded
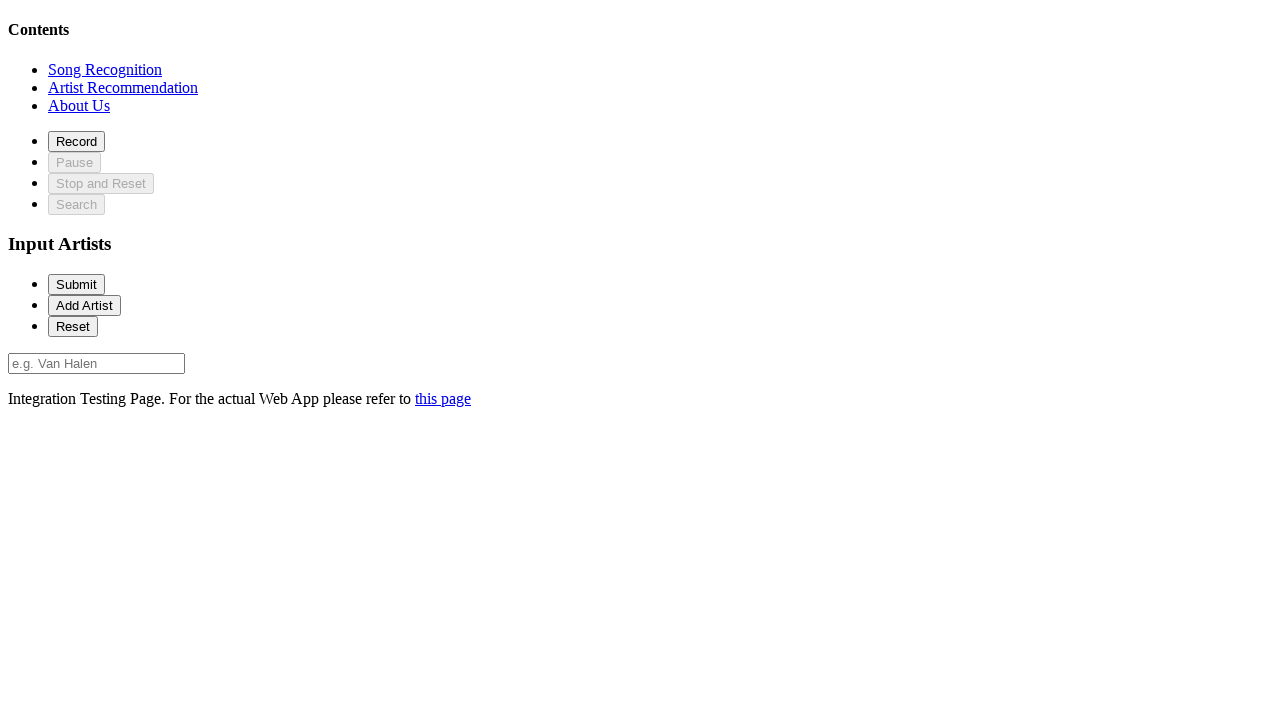

Filled artist field with 'Van Halen' on #artist-0
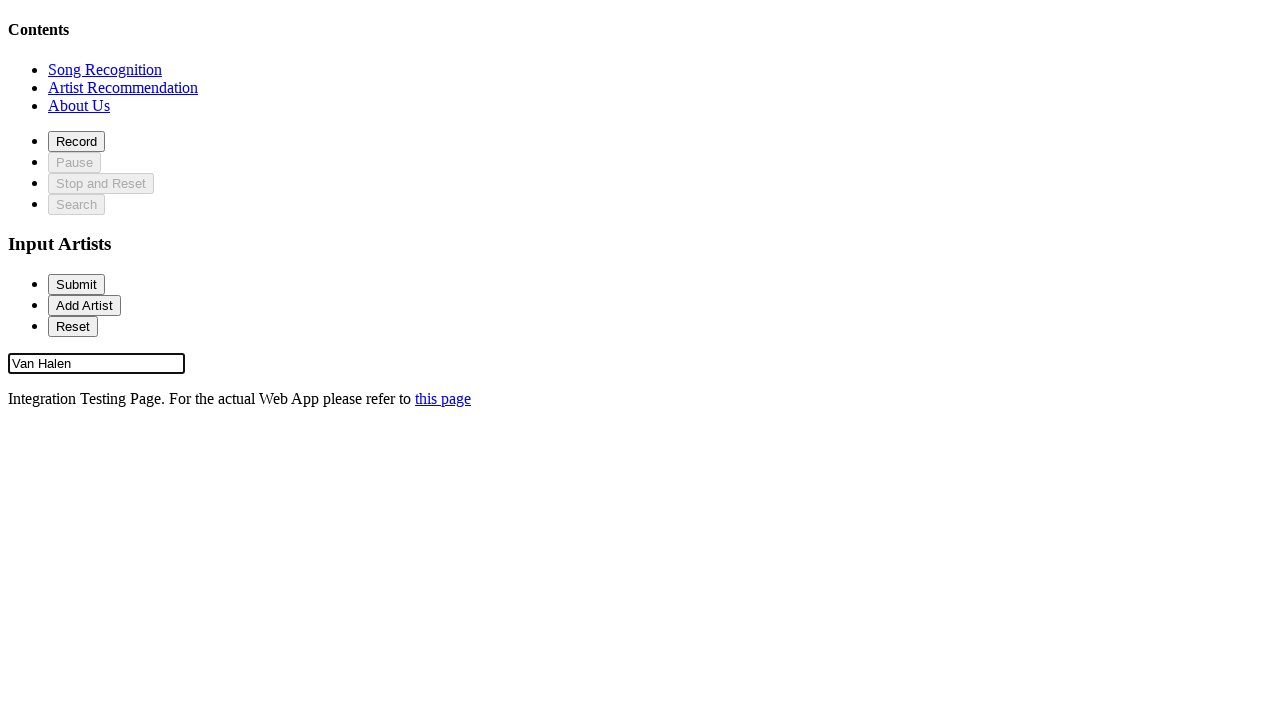

Clicked reset button to clear artist field at (73, 326) on #reset
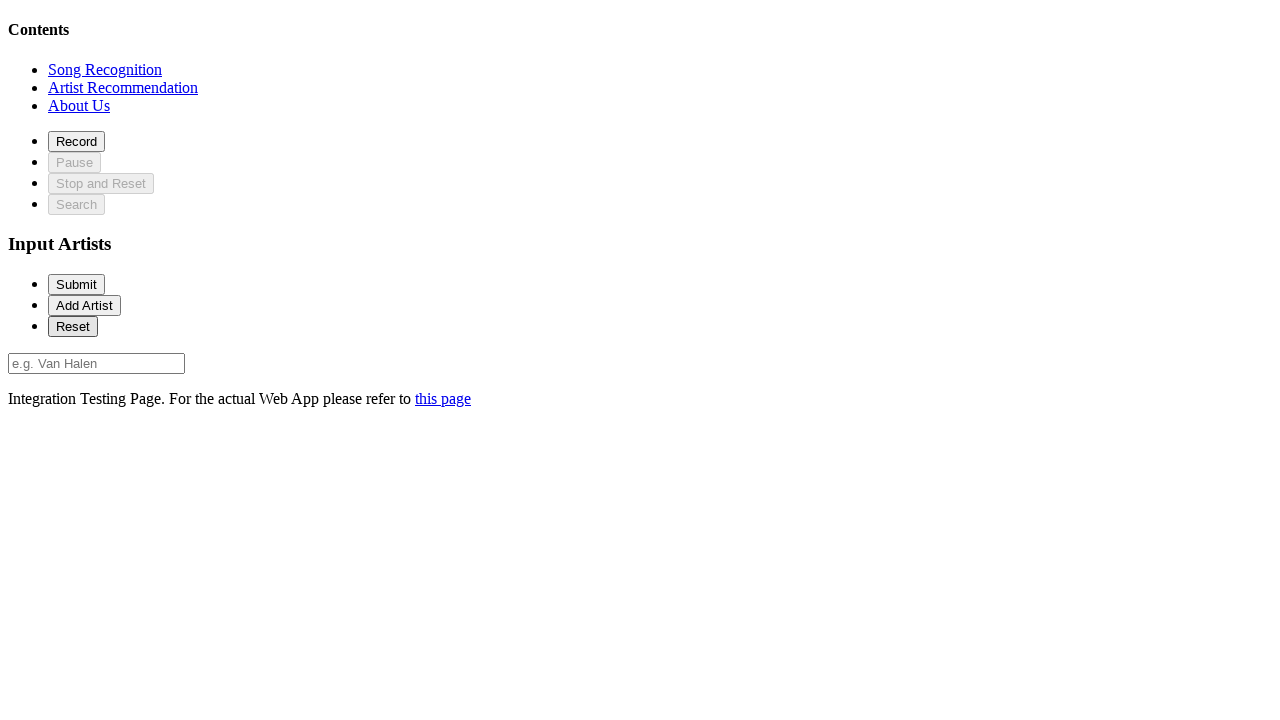

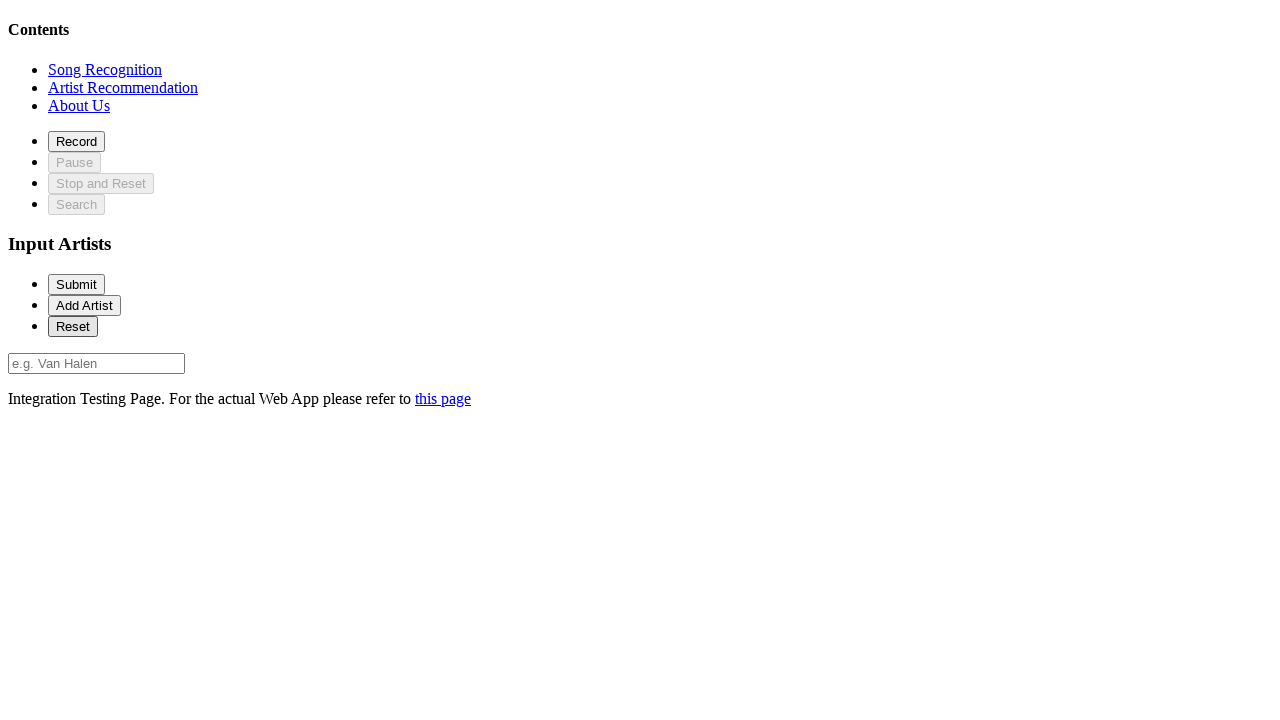